Navigates to a test automation practice page and verifies that a book table is present with the expected structure (rows and columns)

Starting URL: https://testautomationpractice.blogspot.com/

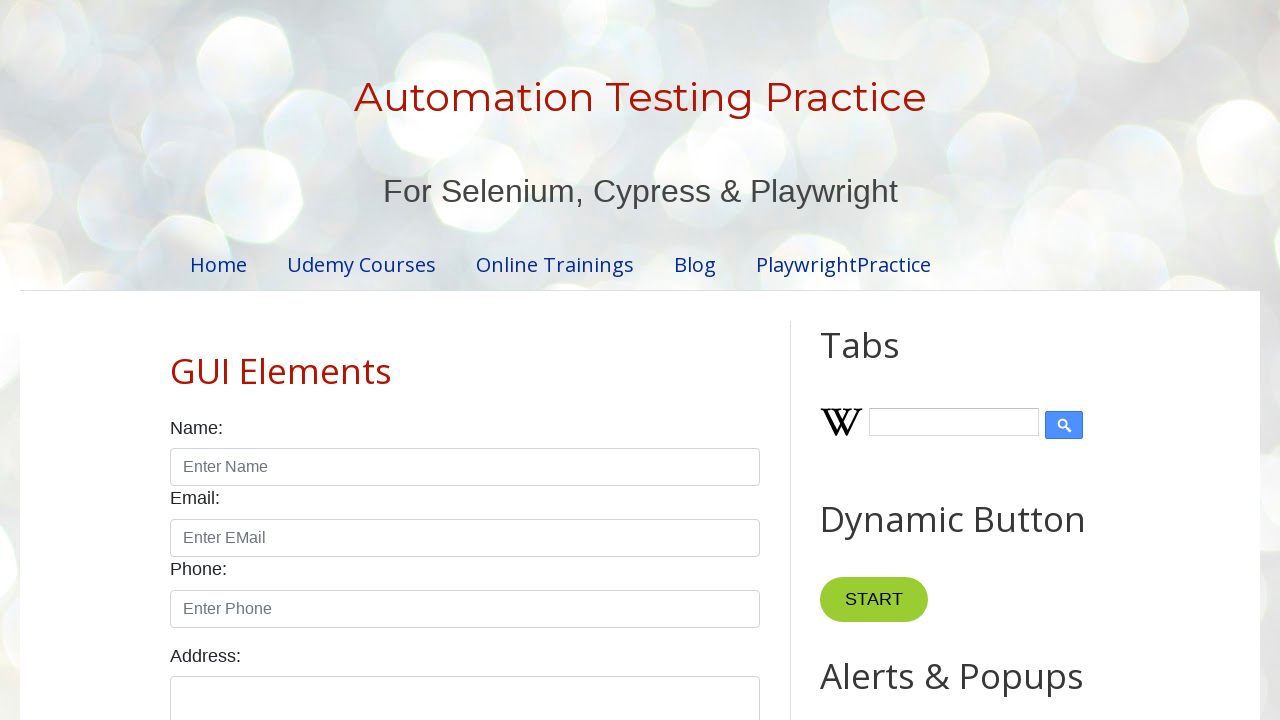

Set viewport size to 1920x1080
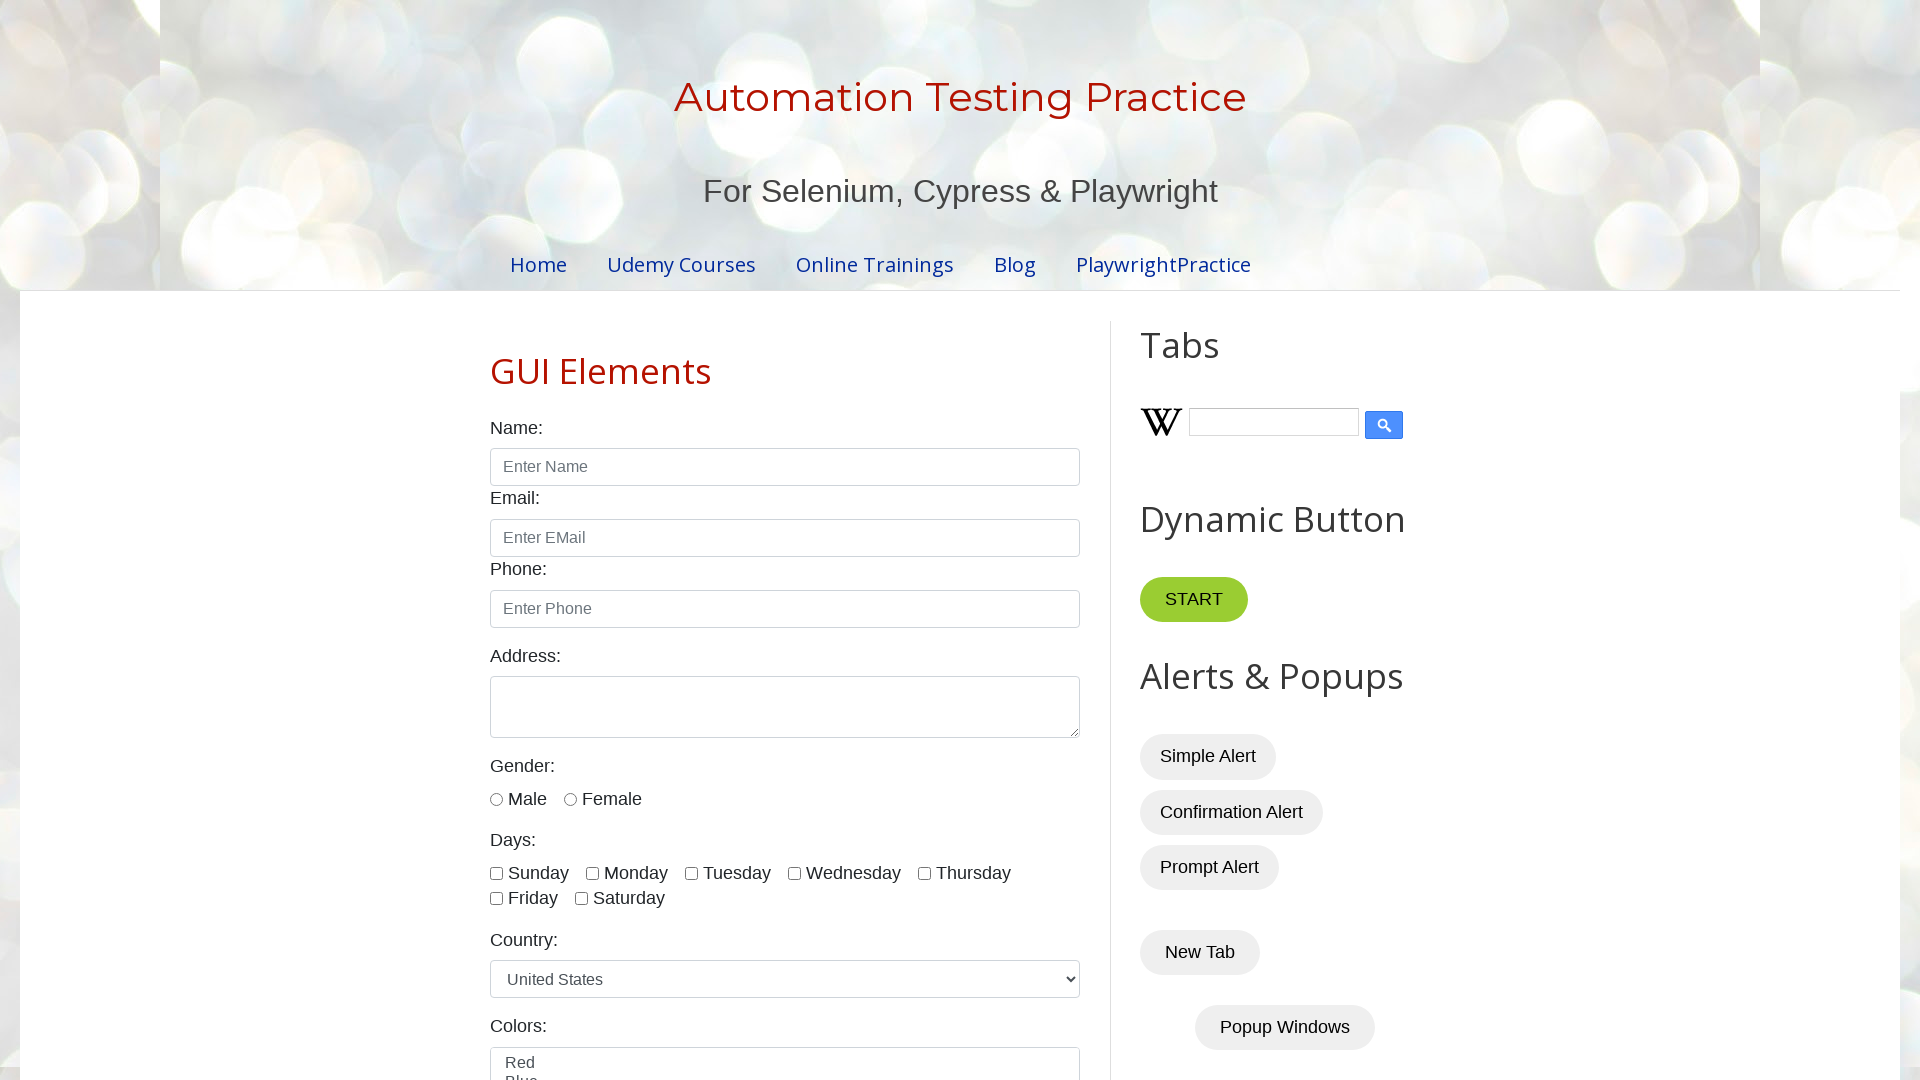

Book table 'BookTable' is present on the page
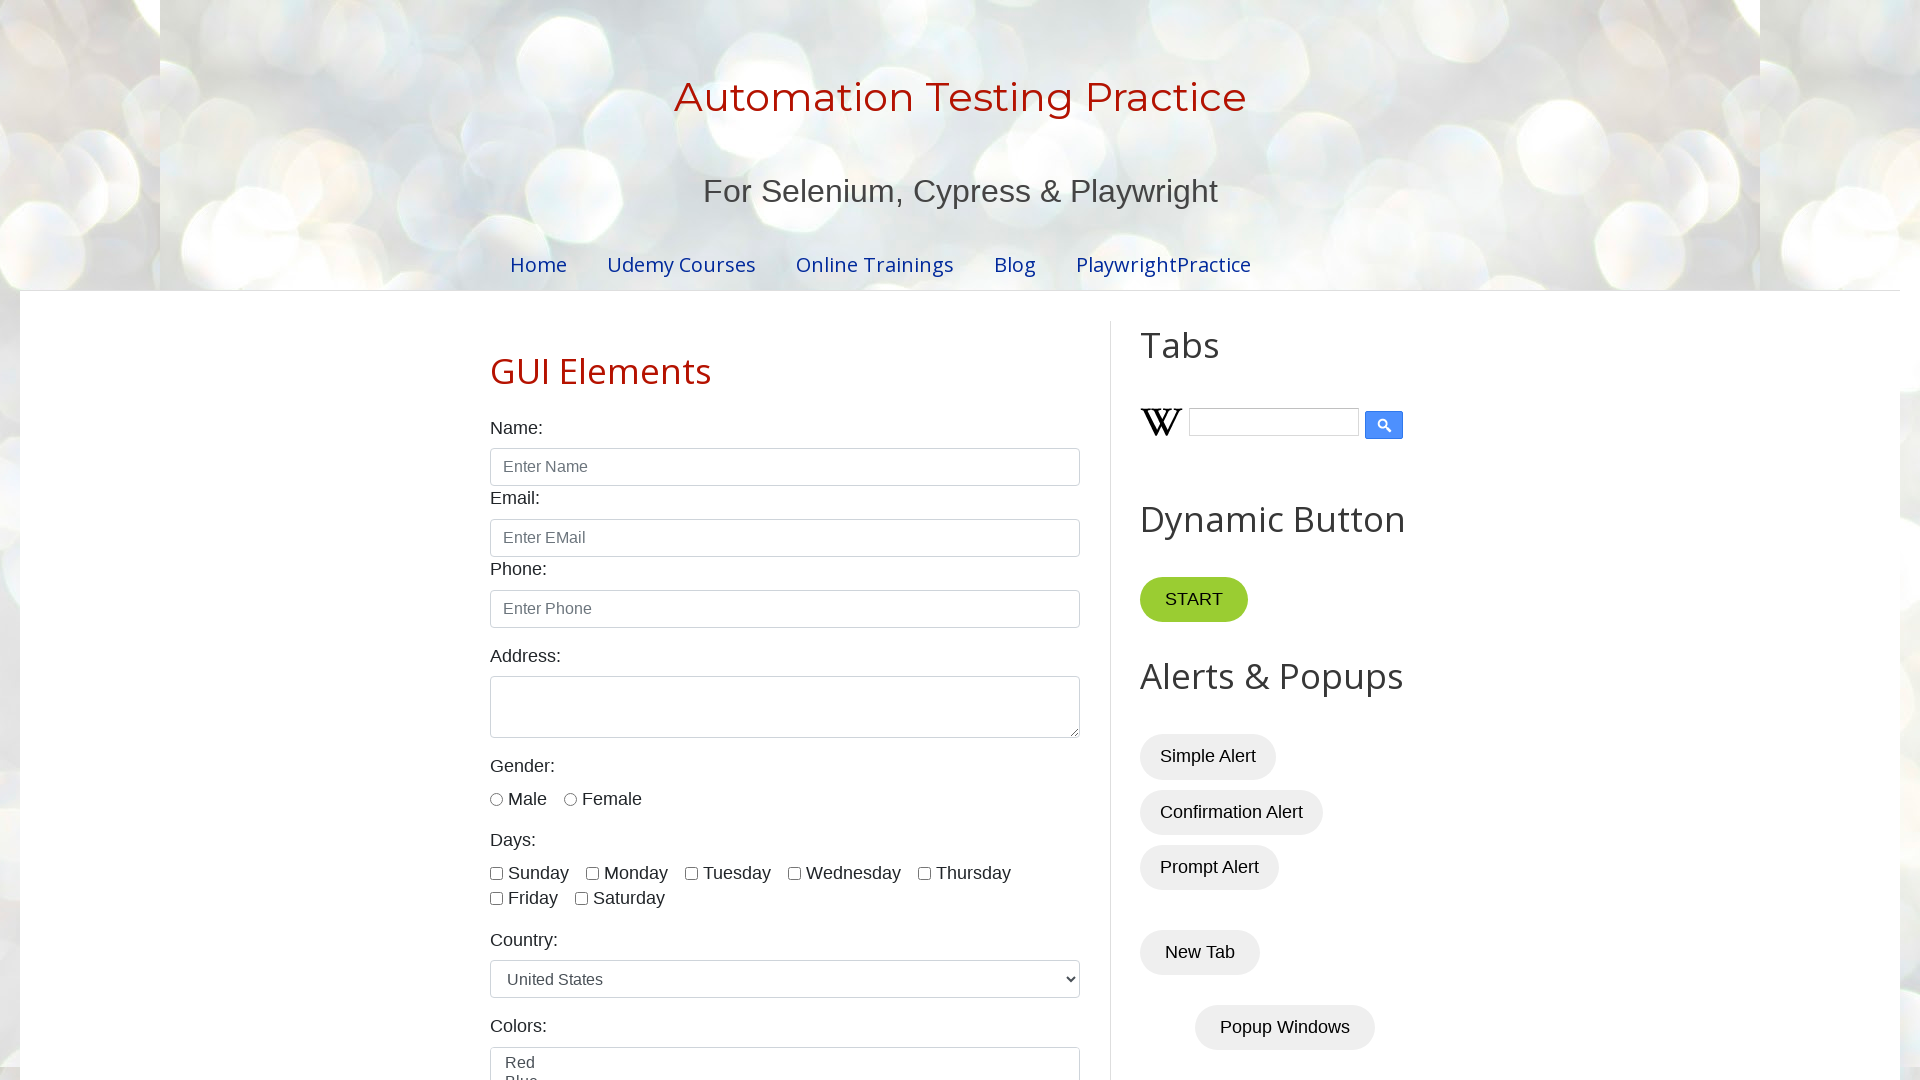

Verified that table rows exist in BookTable
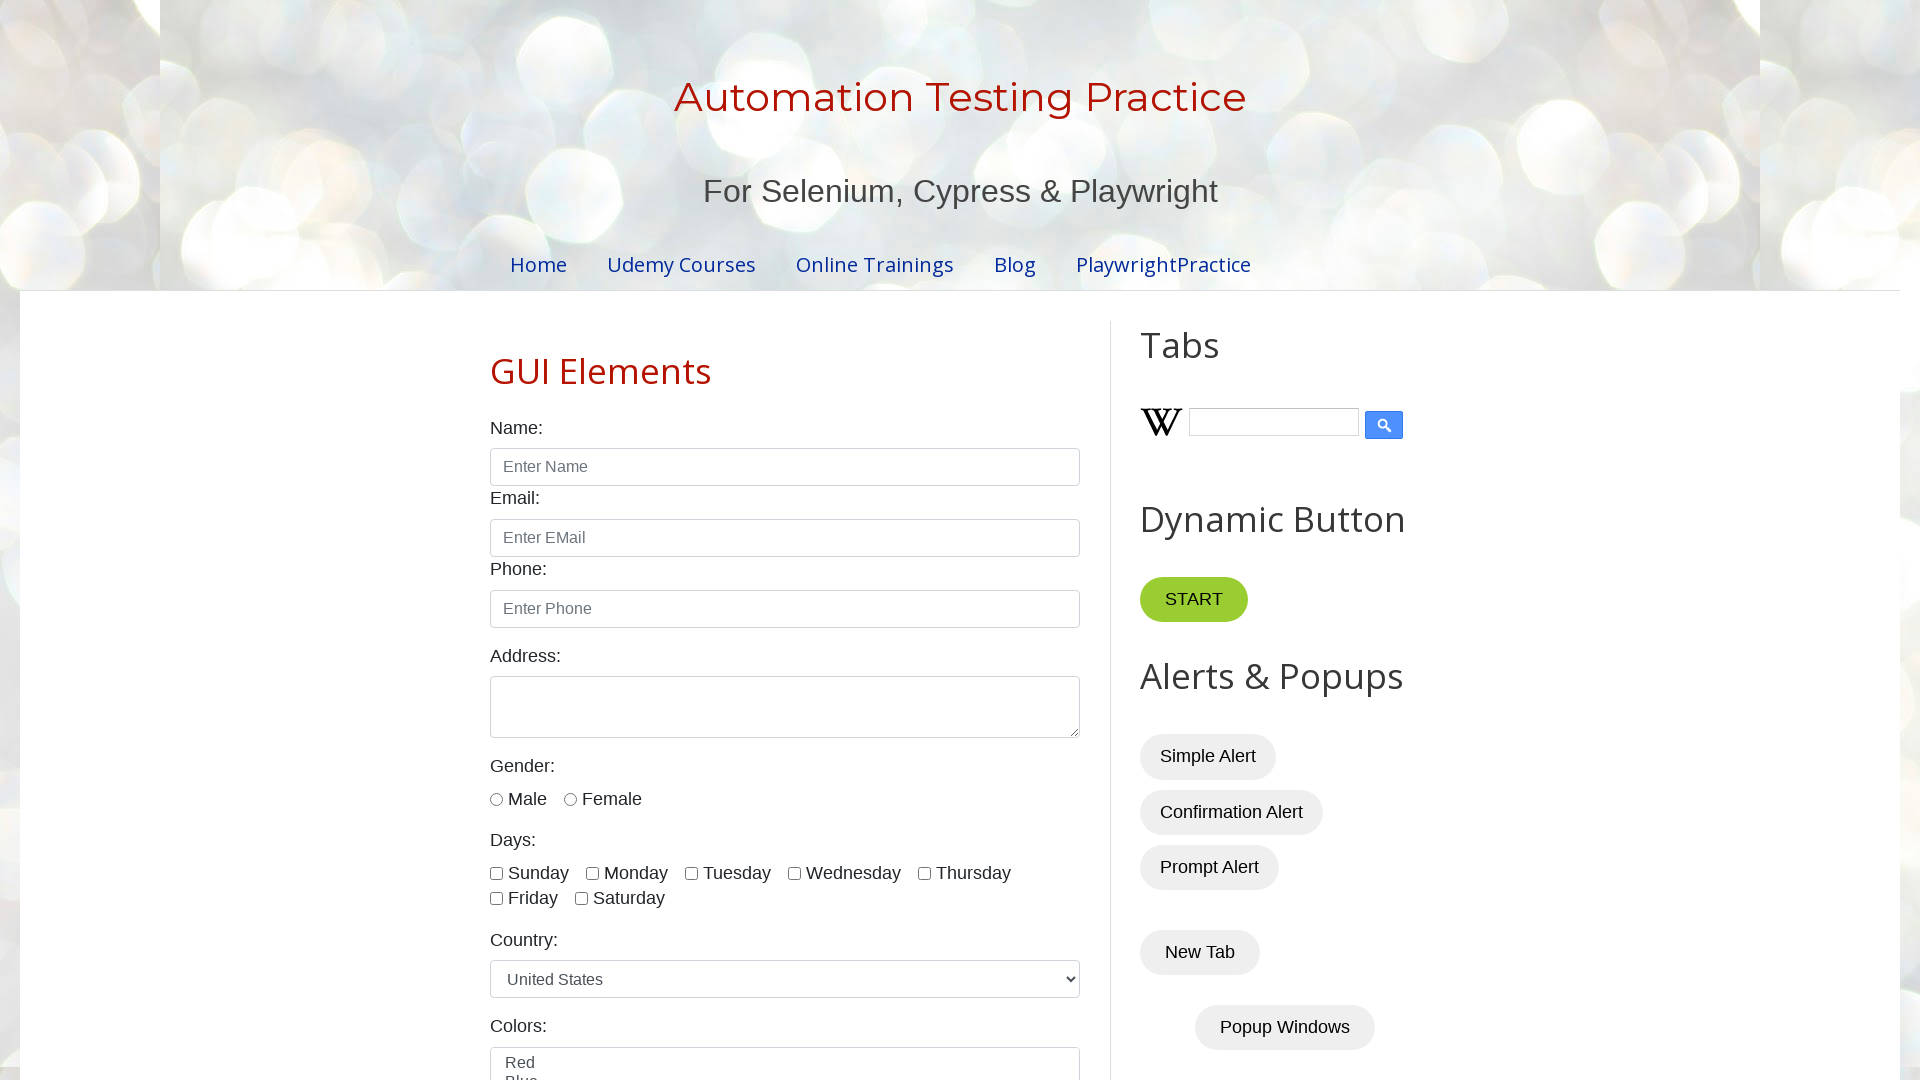

Verified that table headers exist in BookTable
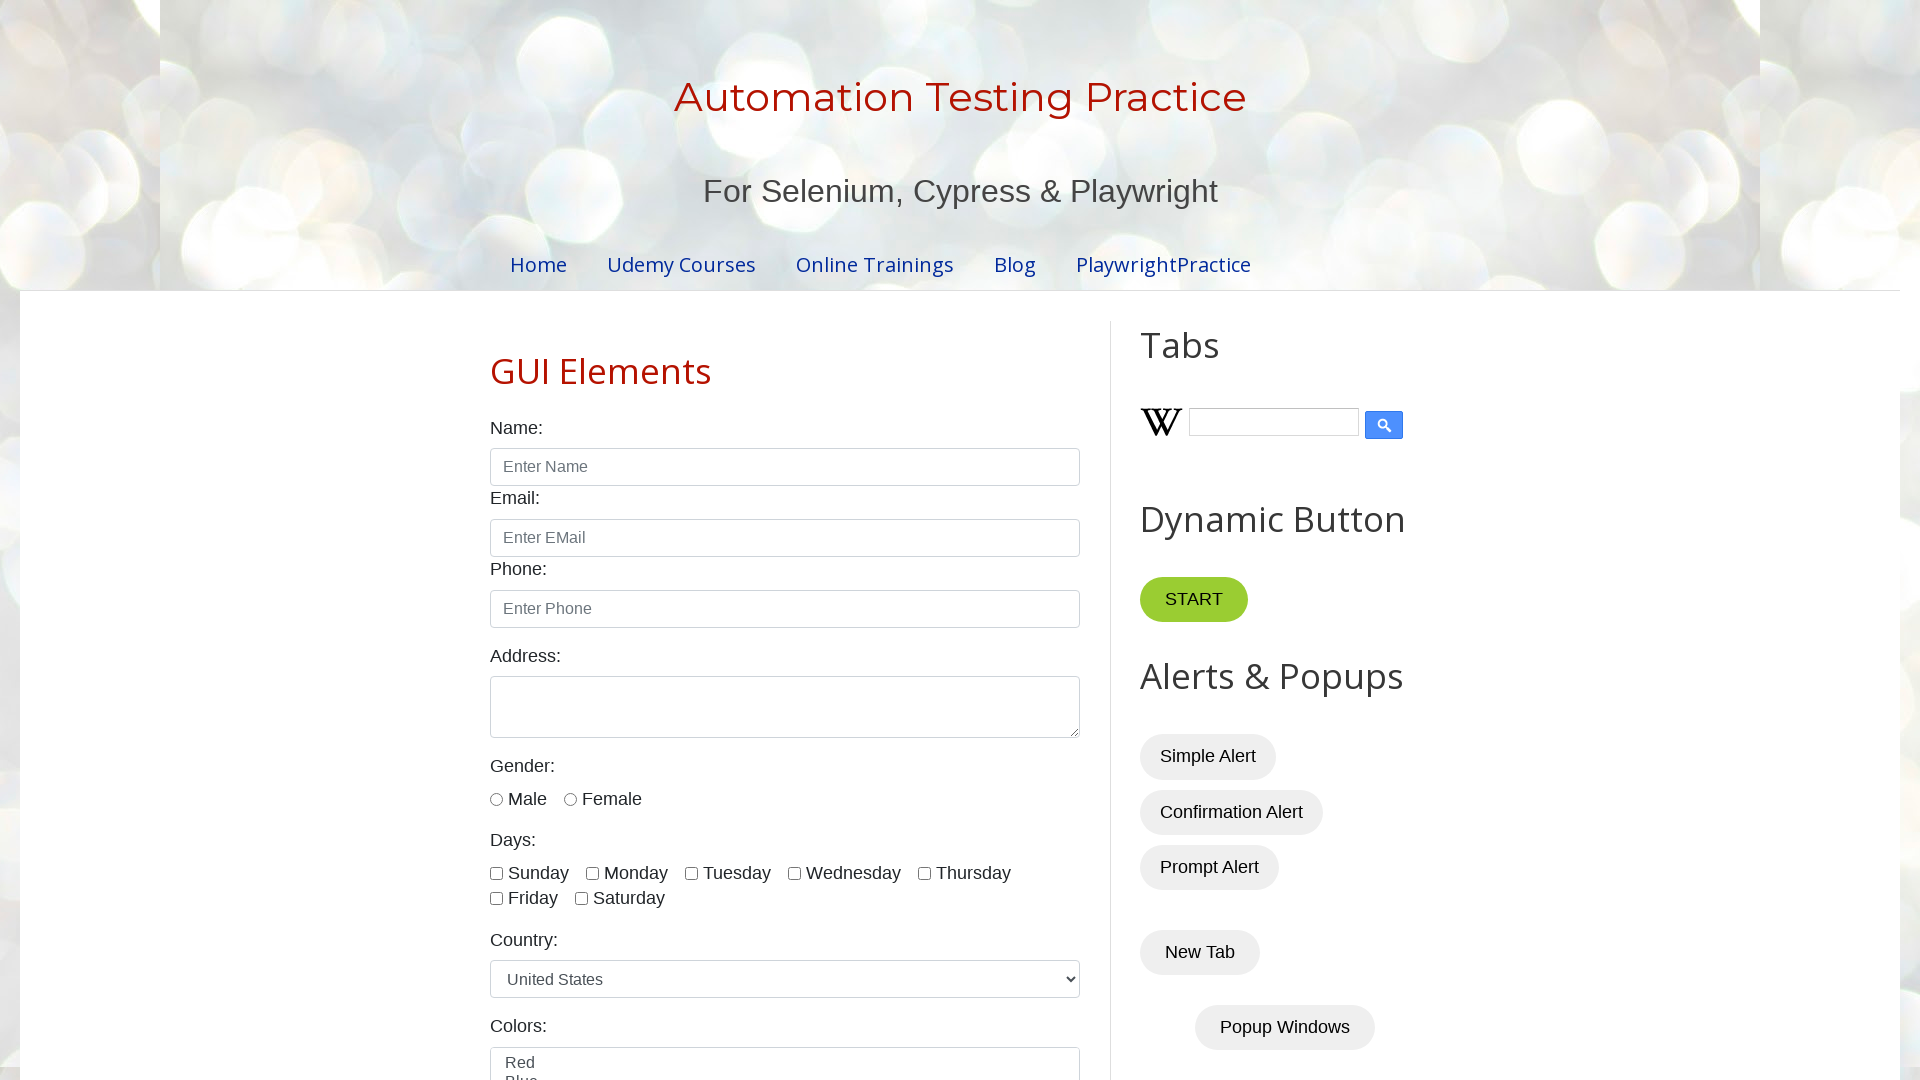

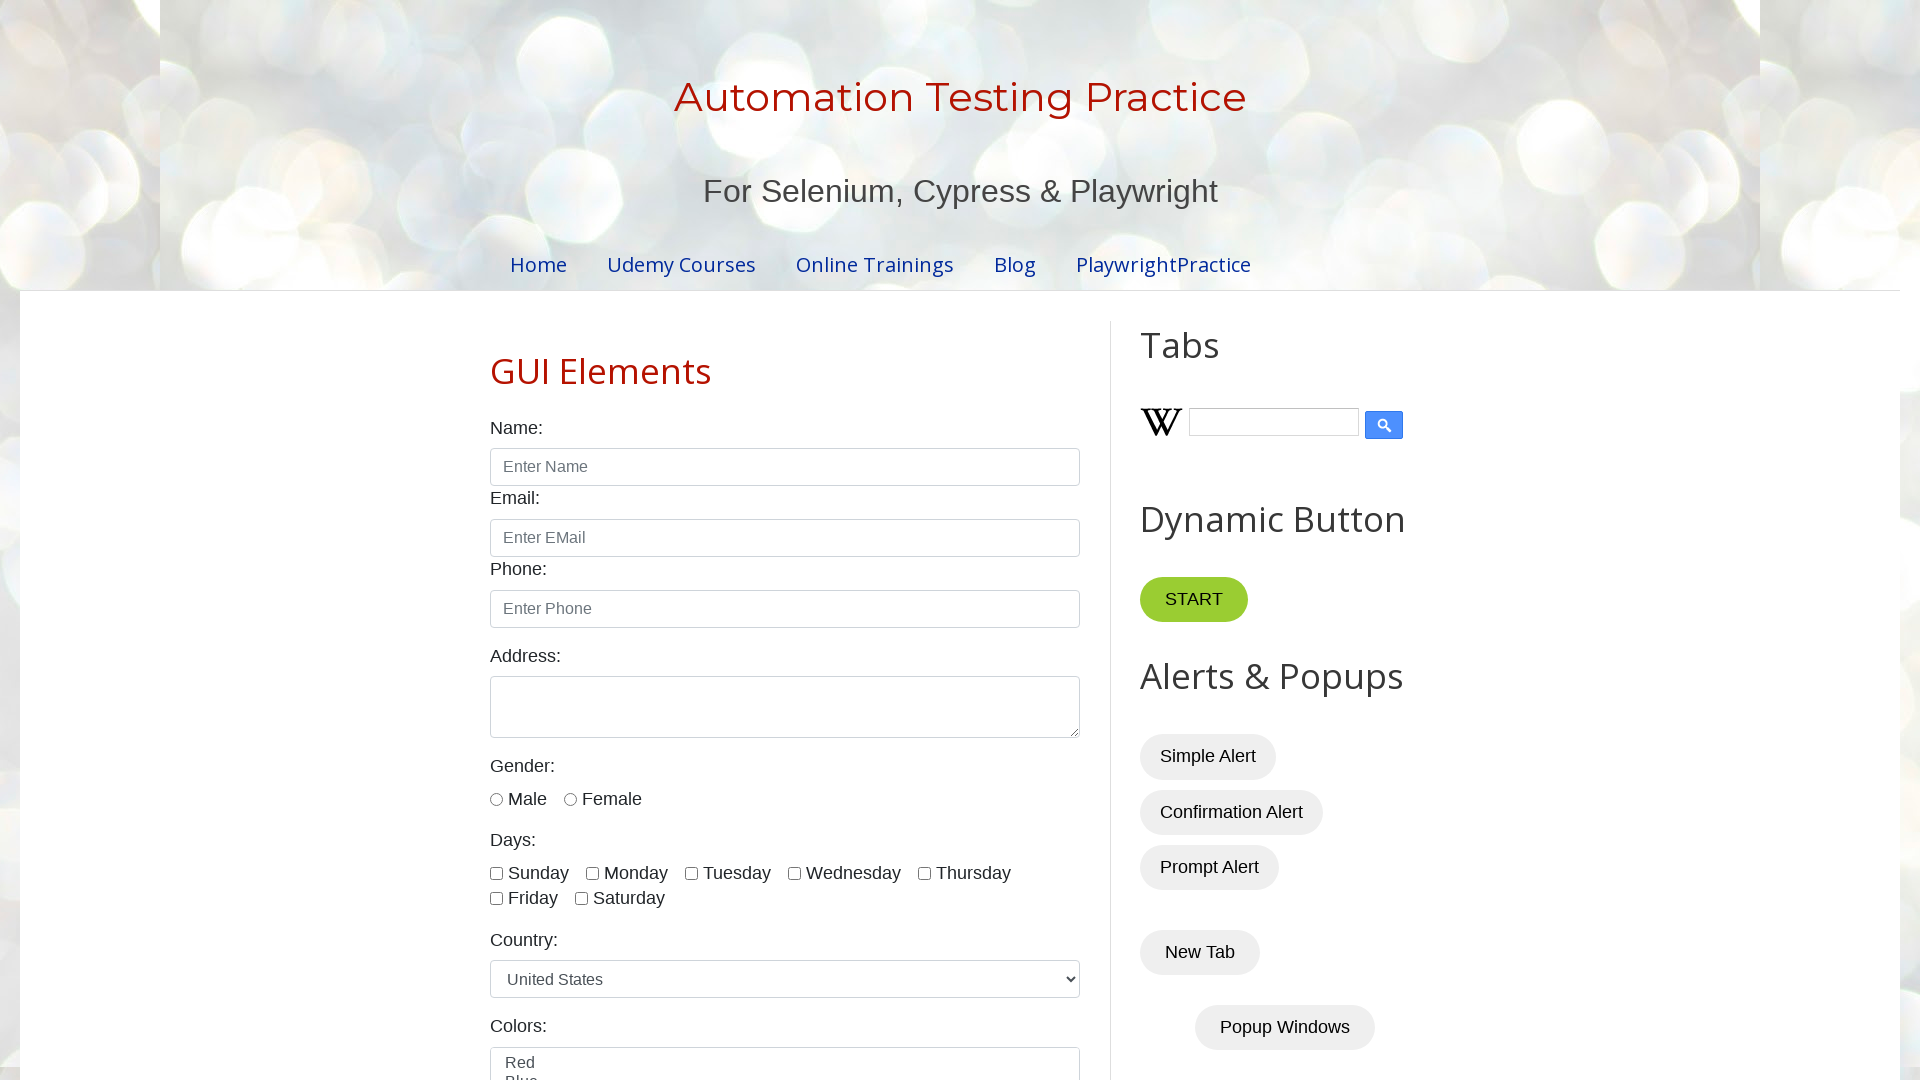